Tests the shopping cart functionality by adding a product to cart, then attempting to apply an invalid promo code and verifying the error message is displayed.

Starting URL: https://shopdemo.e-junkie.com/

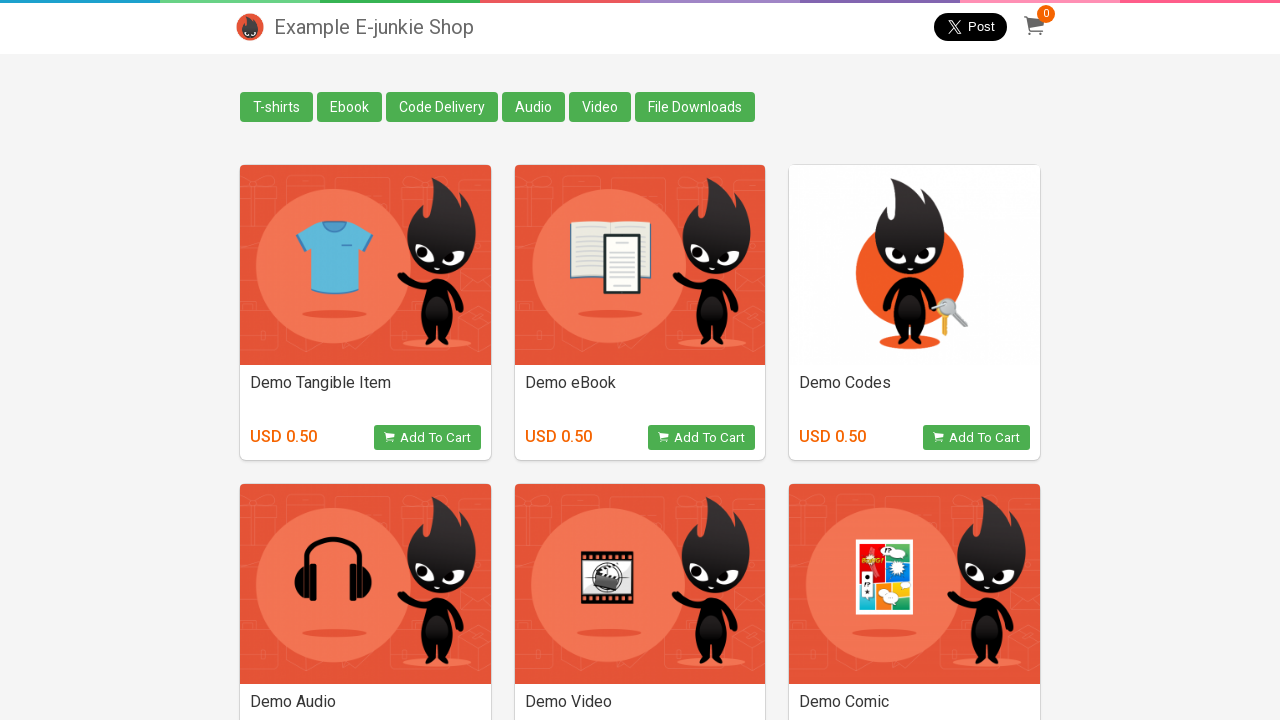

Clicked Add to Cart button on the second product at (702, 438) on (//*[@class='basicDetails'])[2]/button
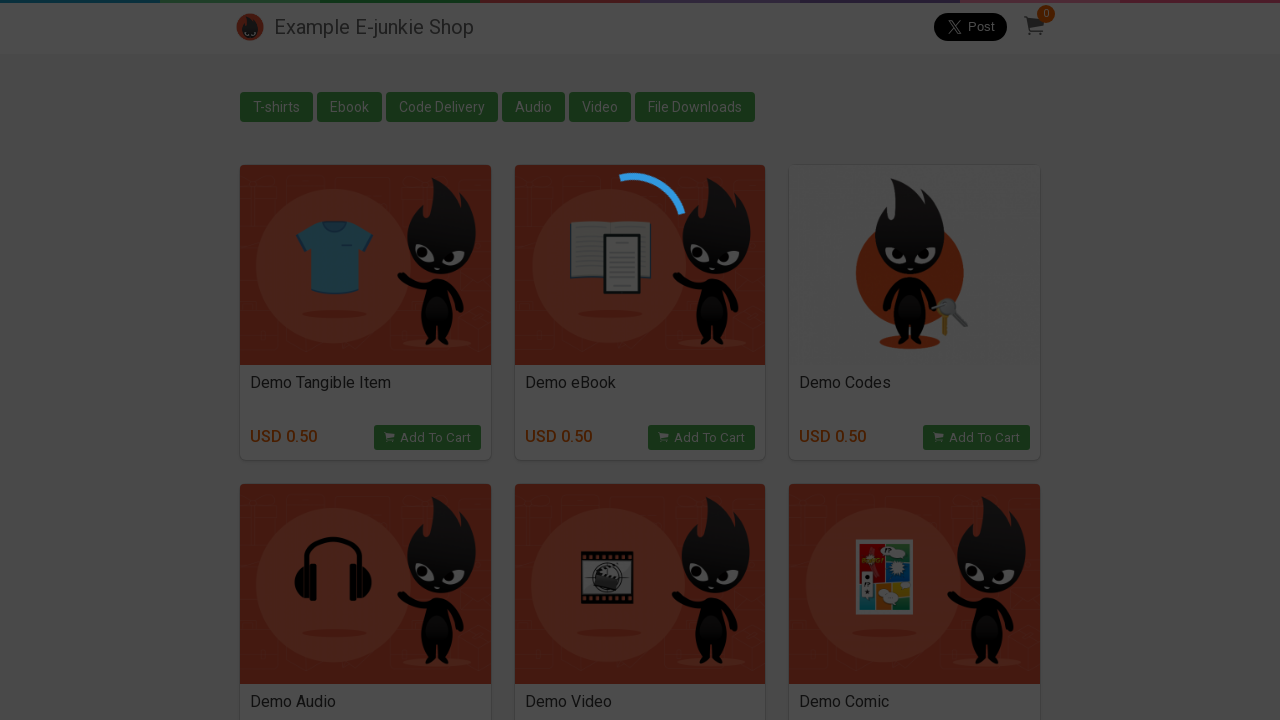

Located cart iframe
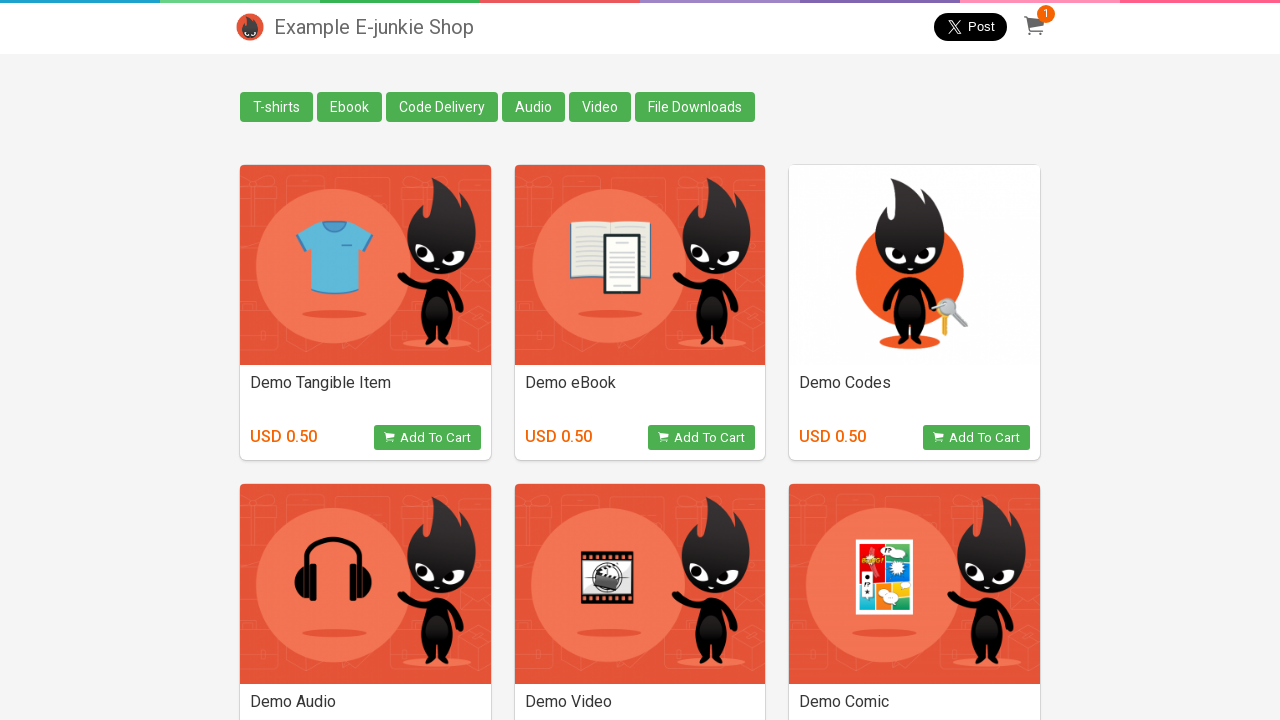

Product added to cart - cart content loaded
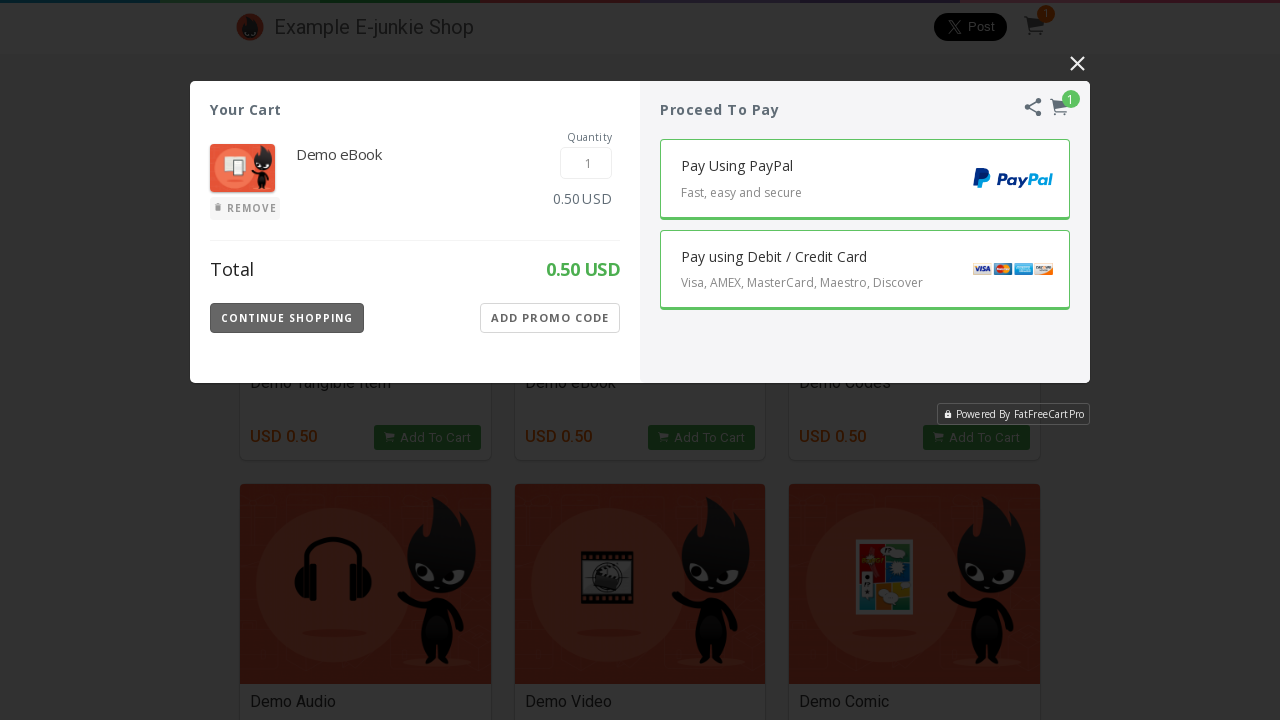

Clicked Add Promo Code button at (550, 318) on iframe.EJIframeV3.EJOverlayV3 >> internal:control=enter-frame >> xpath=//button[
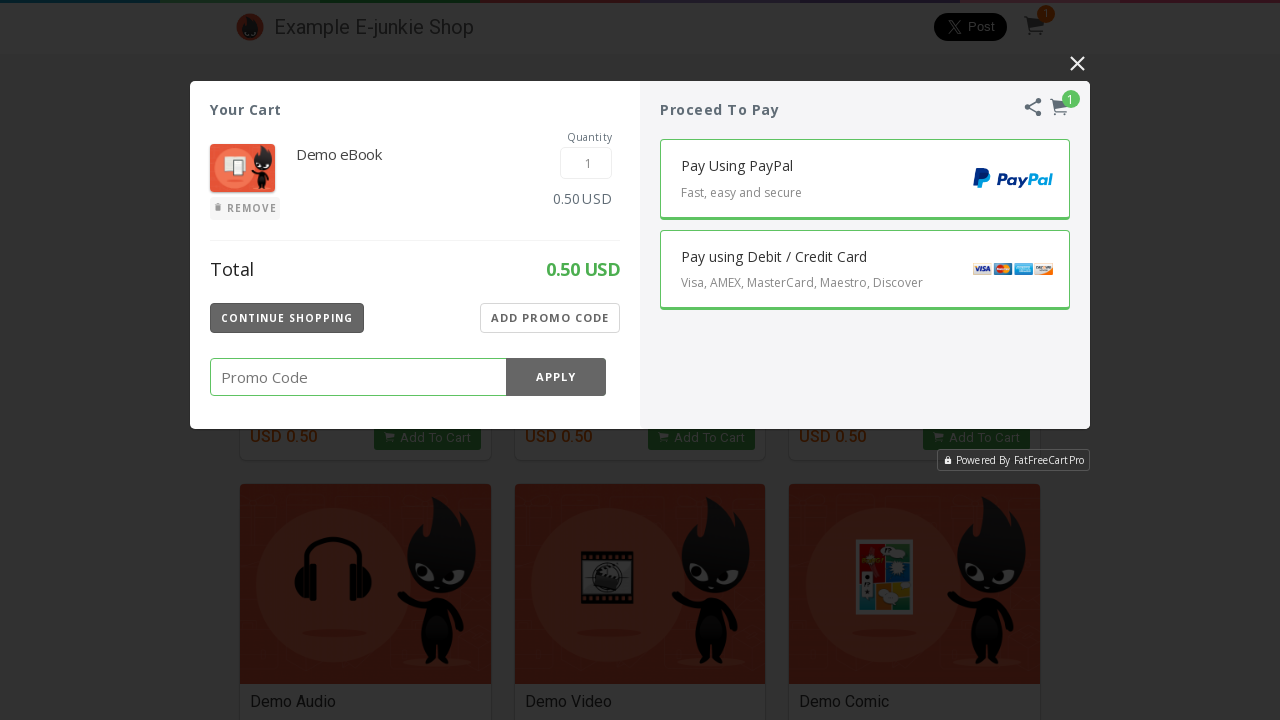

Entered invalid promo code '123' in promo code field on iframe.EJIframeV3.EJOverlayV3 >> internal:control=enter-frame >> input.Promo-Cod
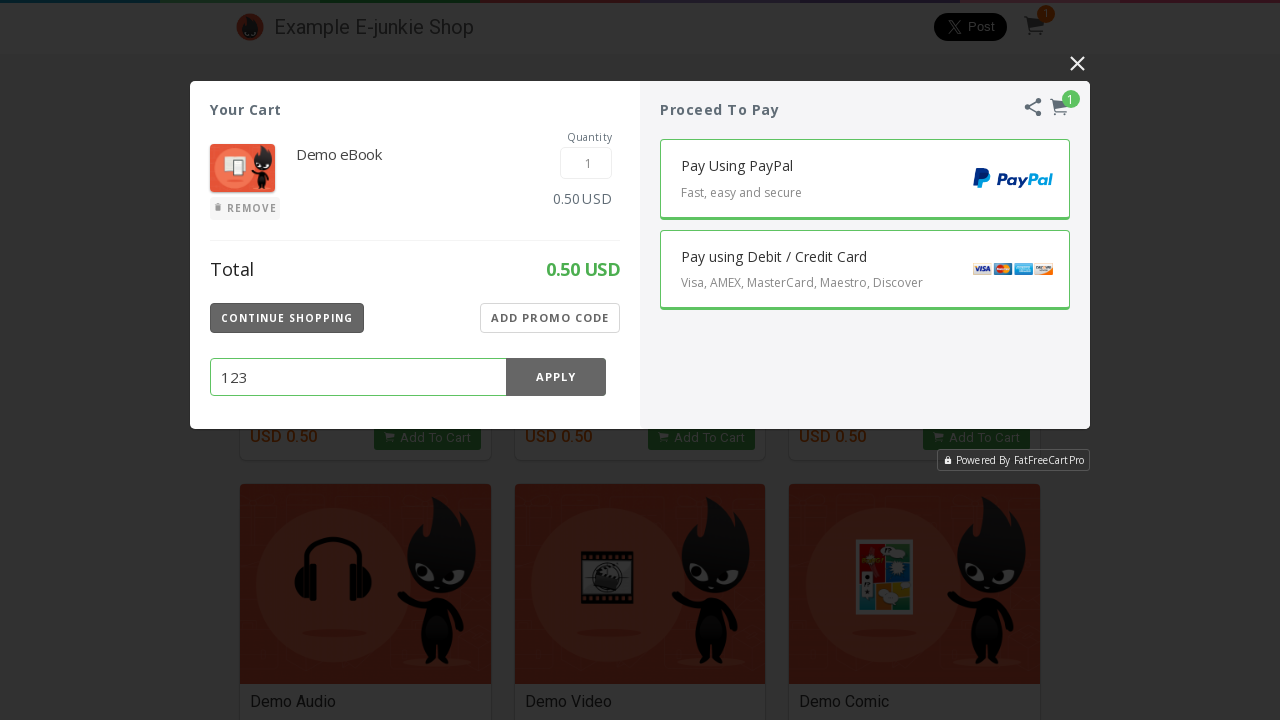

Clicked Apply button to apply promo code at (556, 377) on iframe.EJIframeV3.EJOverlayV3 >> internal:control=enter-frame >> xpath=//button[
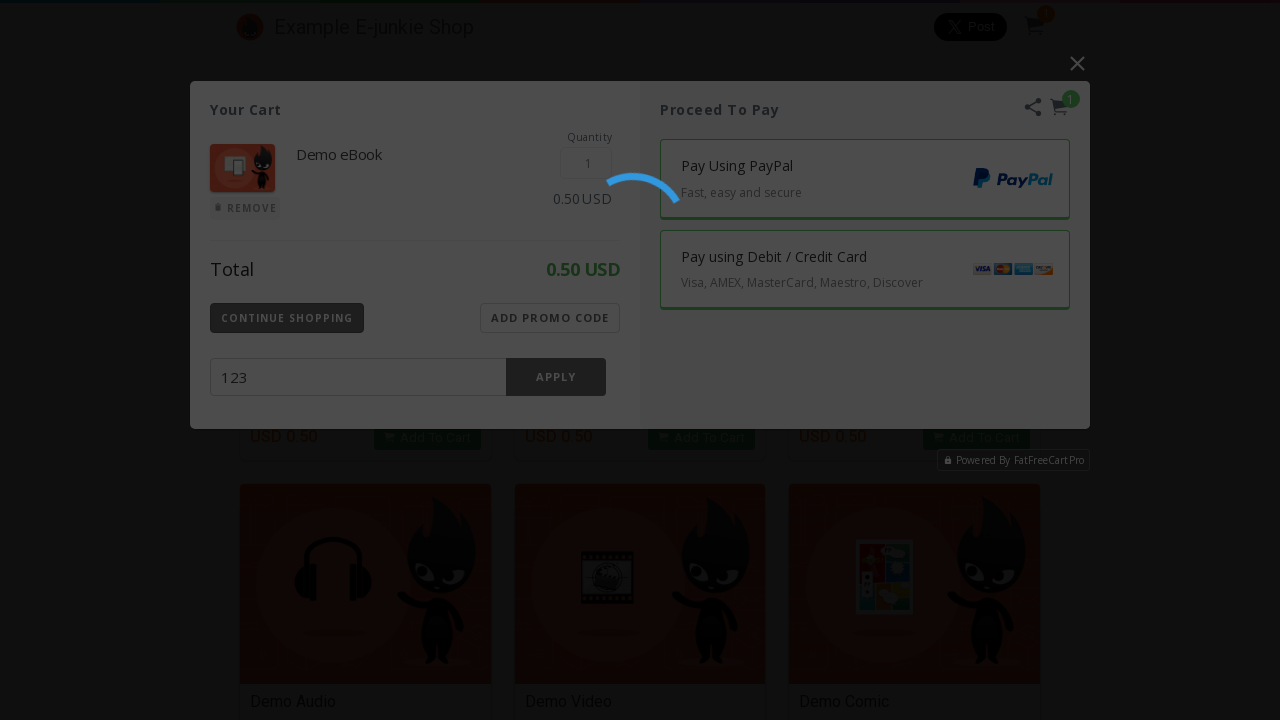

Invalid promo code error message displayed and verified
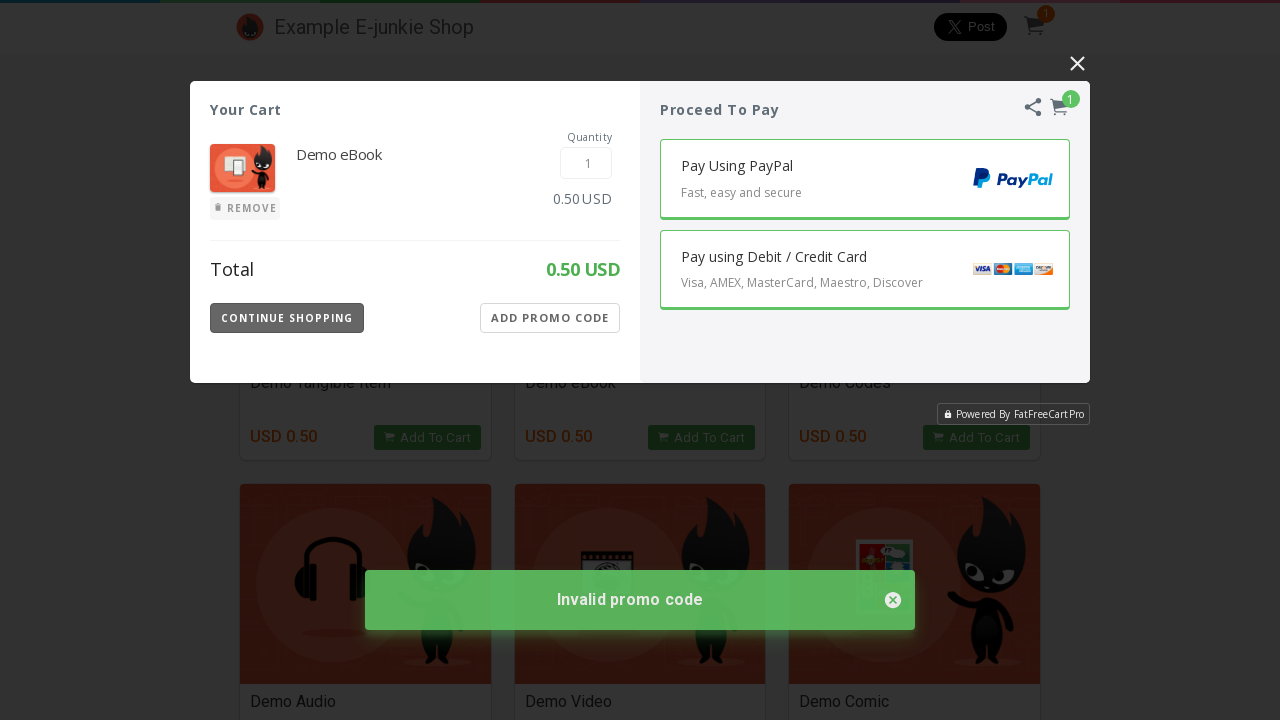

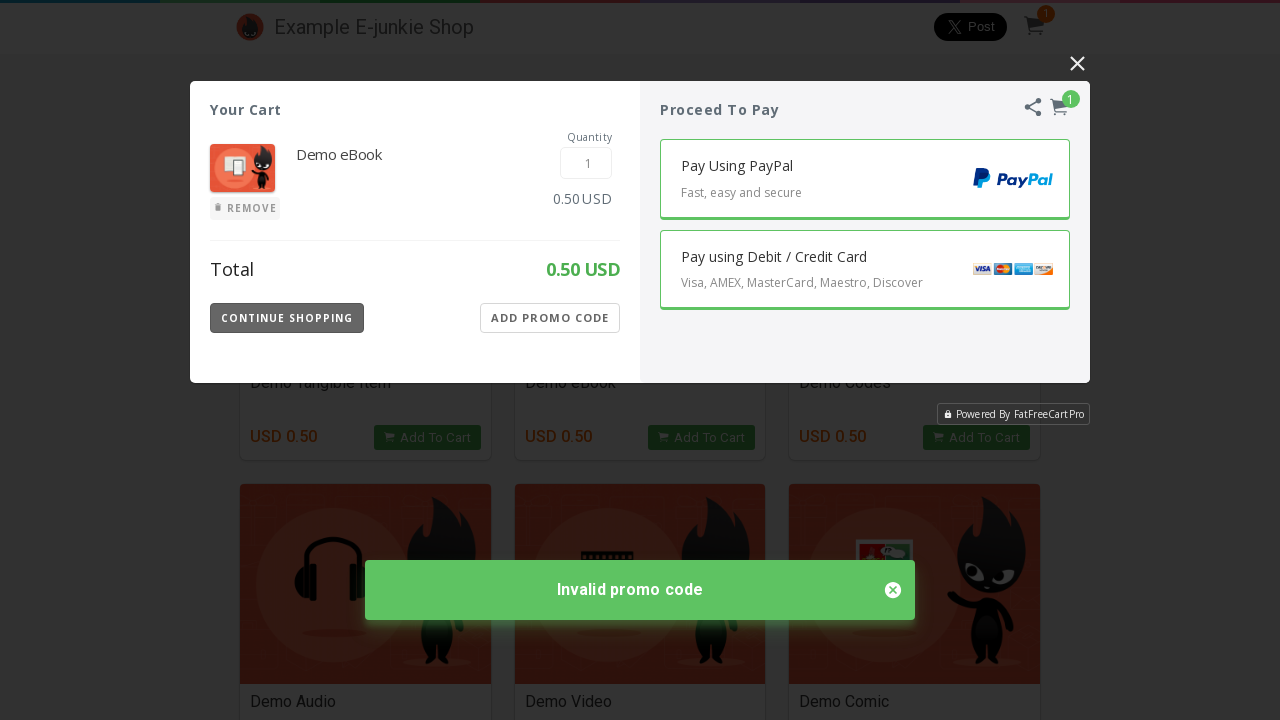